Tests slider functionality on jQuery UI demo page by dragging the slider handle 300 pixels to the right

Starting URL: https://jqueryui.com/resources/demos/slider/default.html

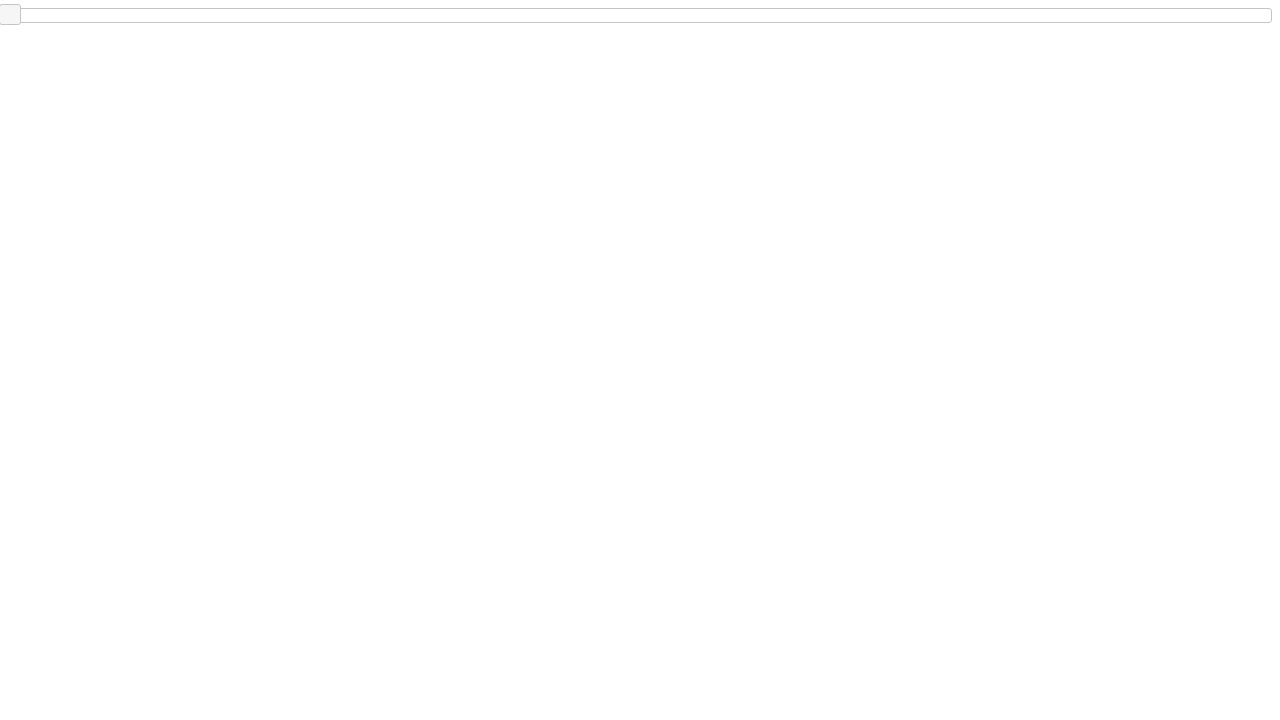

Located the slider handle element
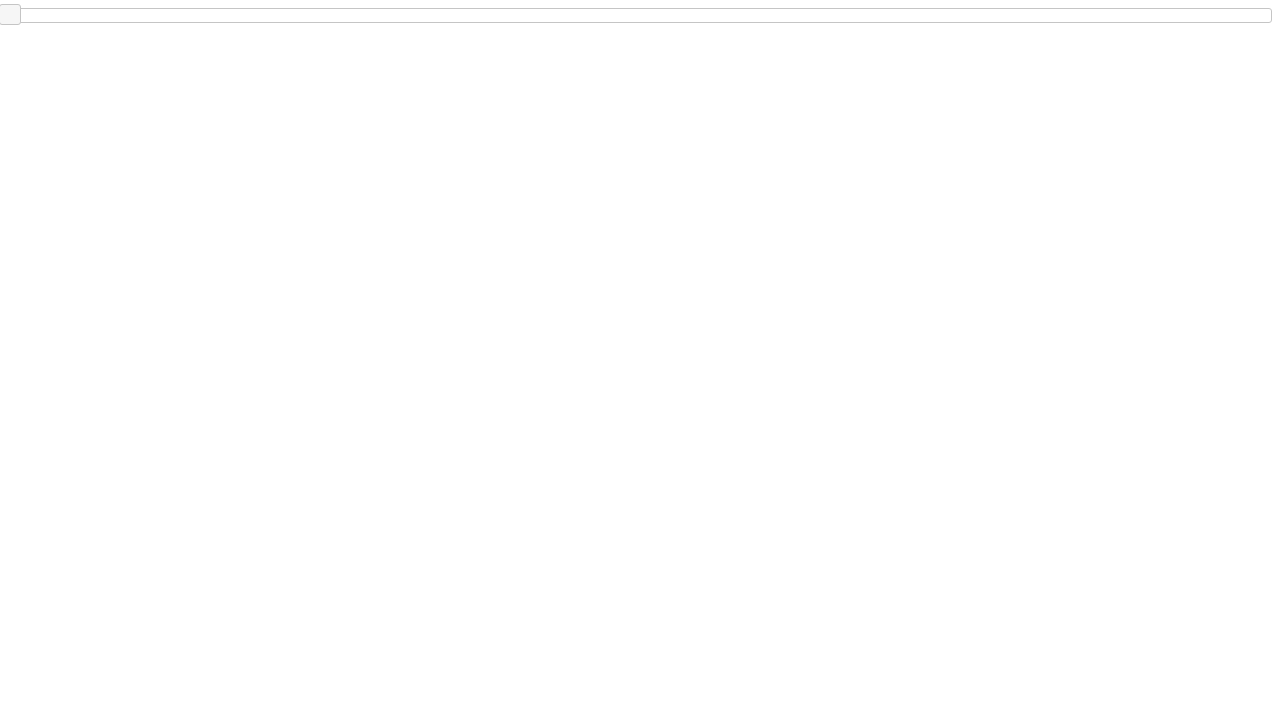

Slider handle became visible
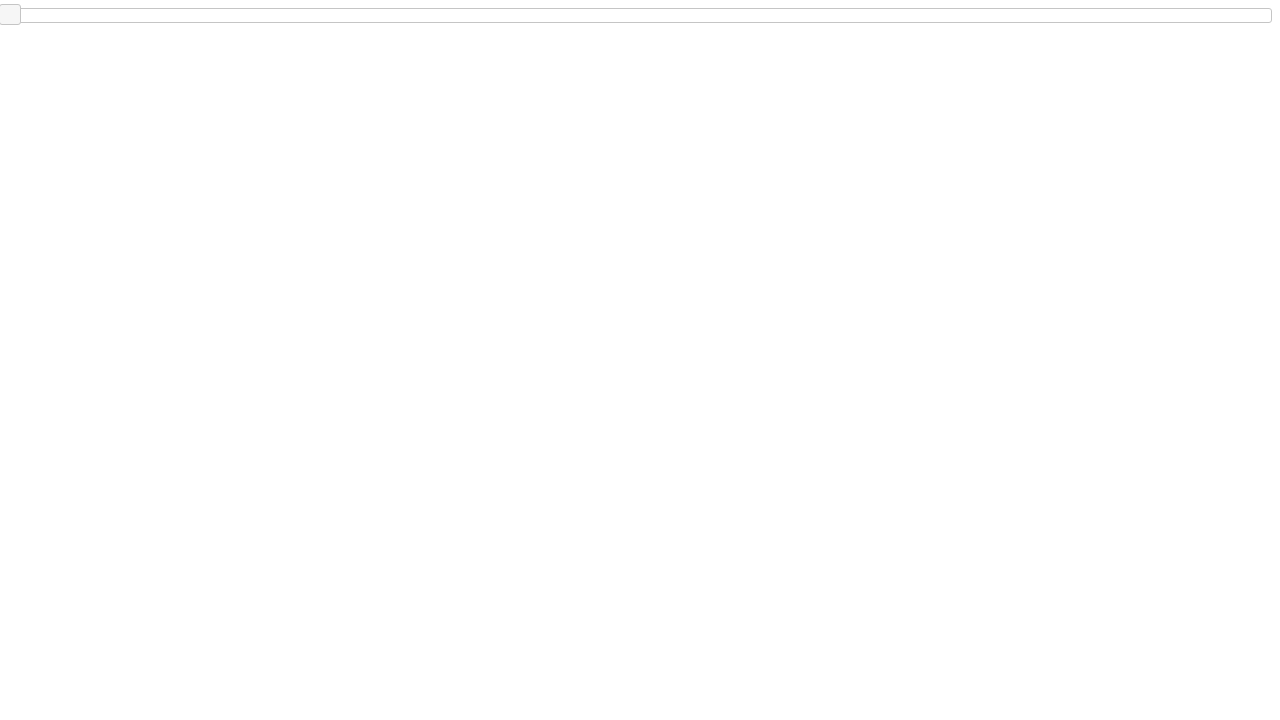

Retrieved bounding box coordinates of slider handle
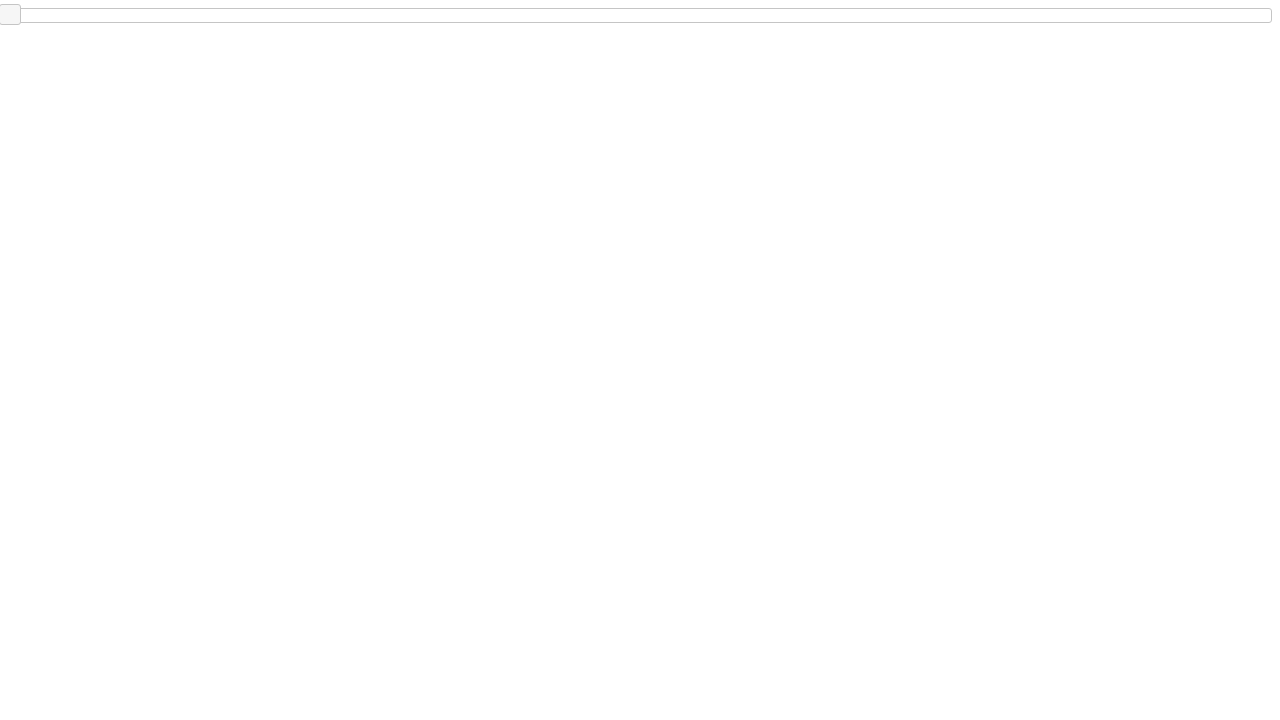

Moved mouse to center of slider handle at (10, 15)
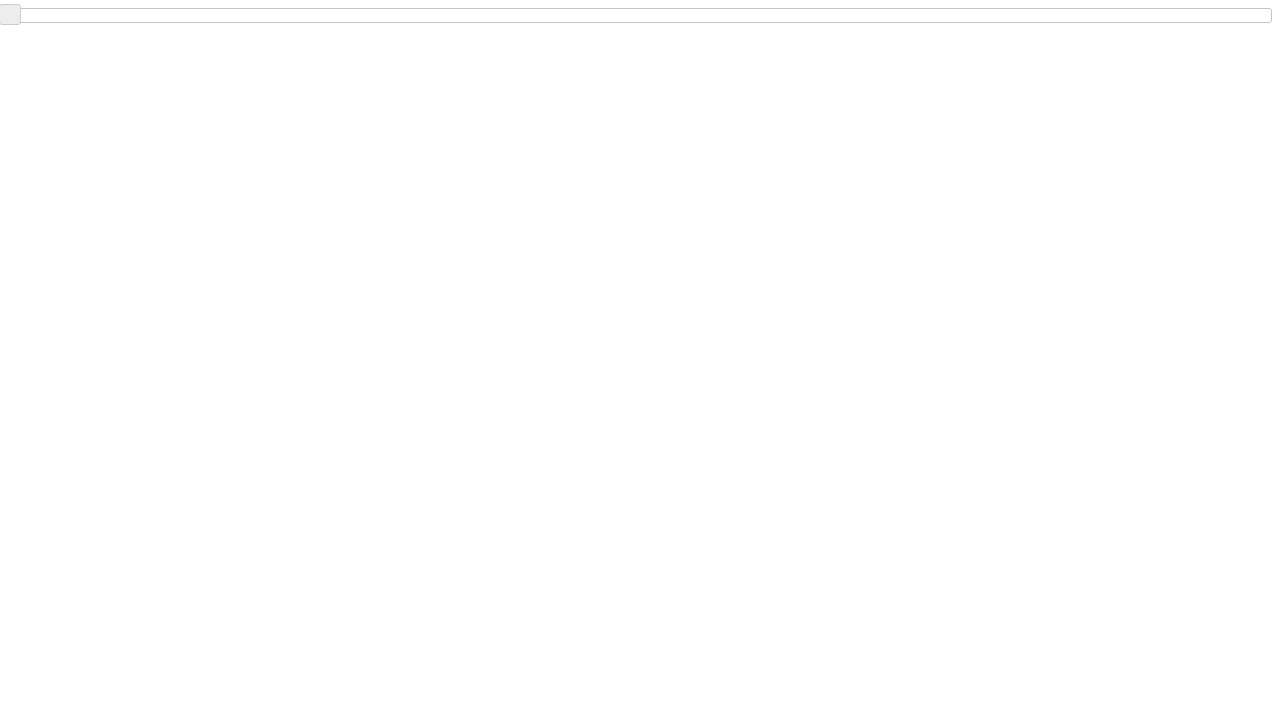

Pressed mouse button down on slider handle at (10, 15)
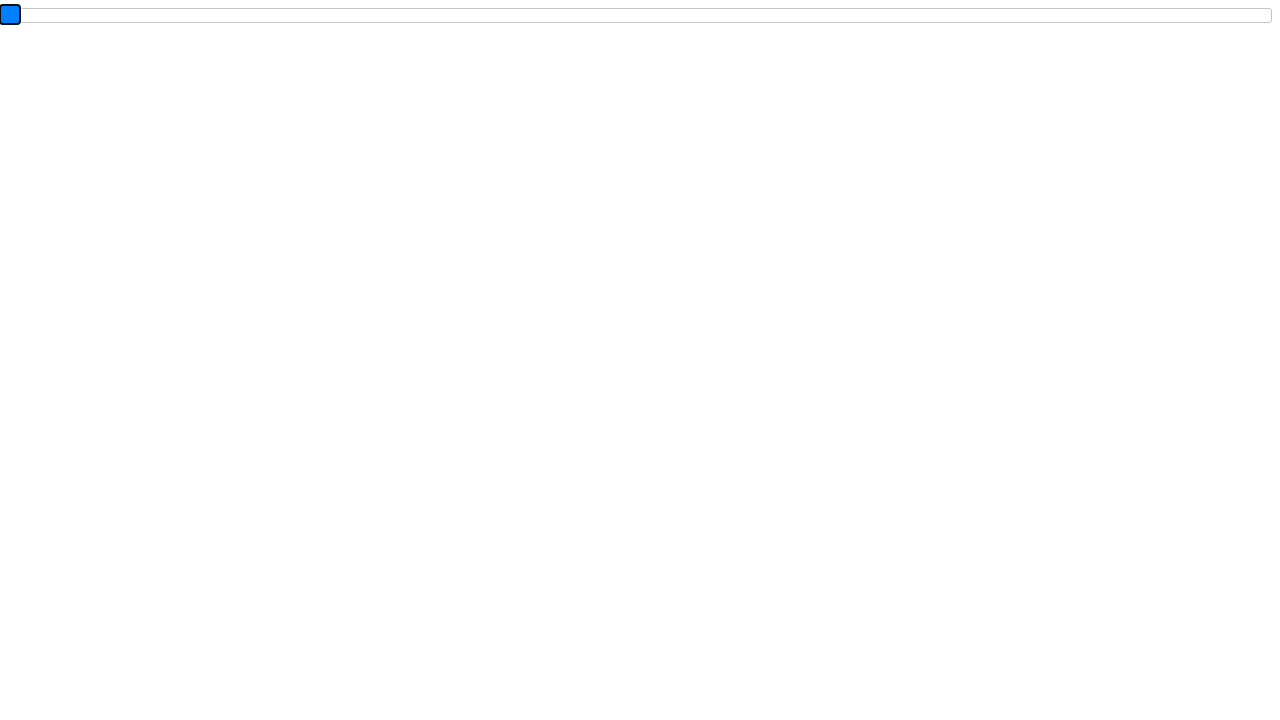

Dragged slider handle 300 pixels to the right at (310, 15)
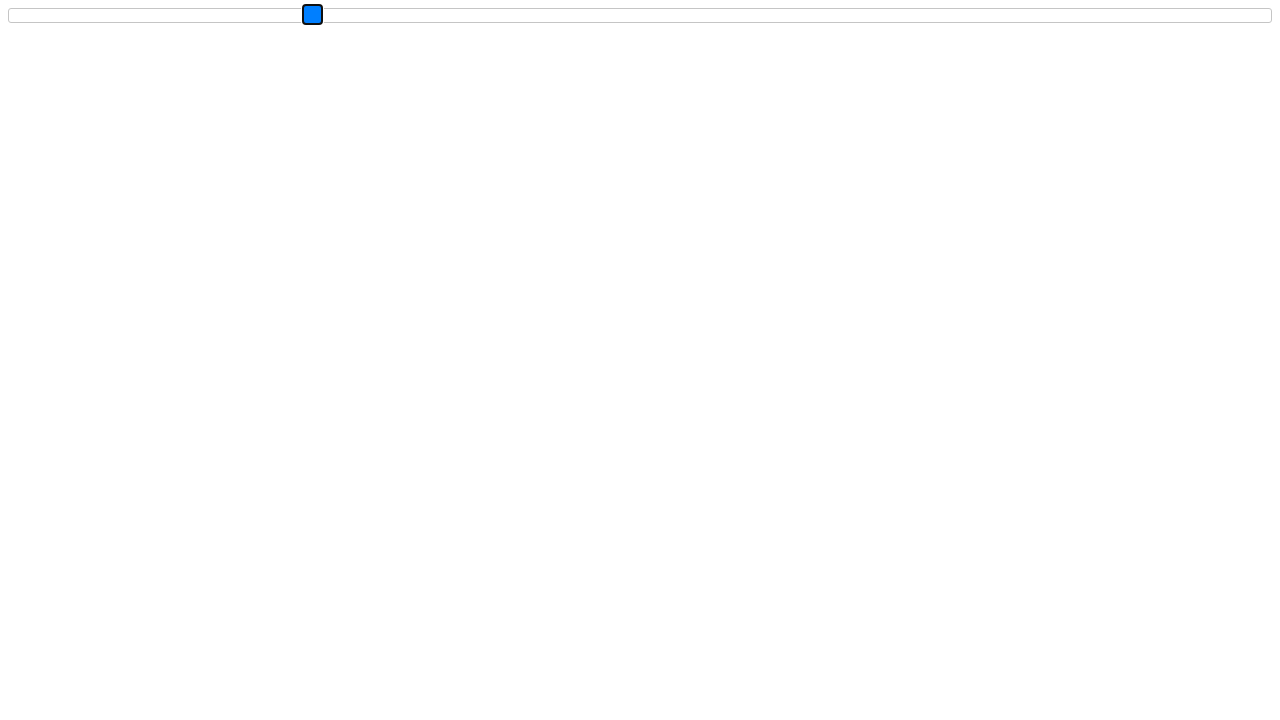

Released mouse button to complete slider drag operation at (310, 15)
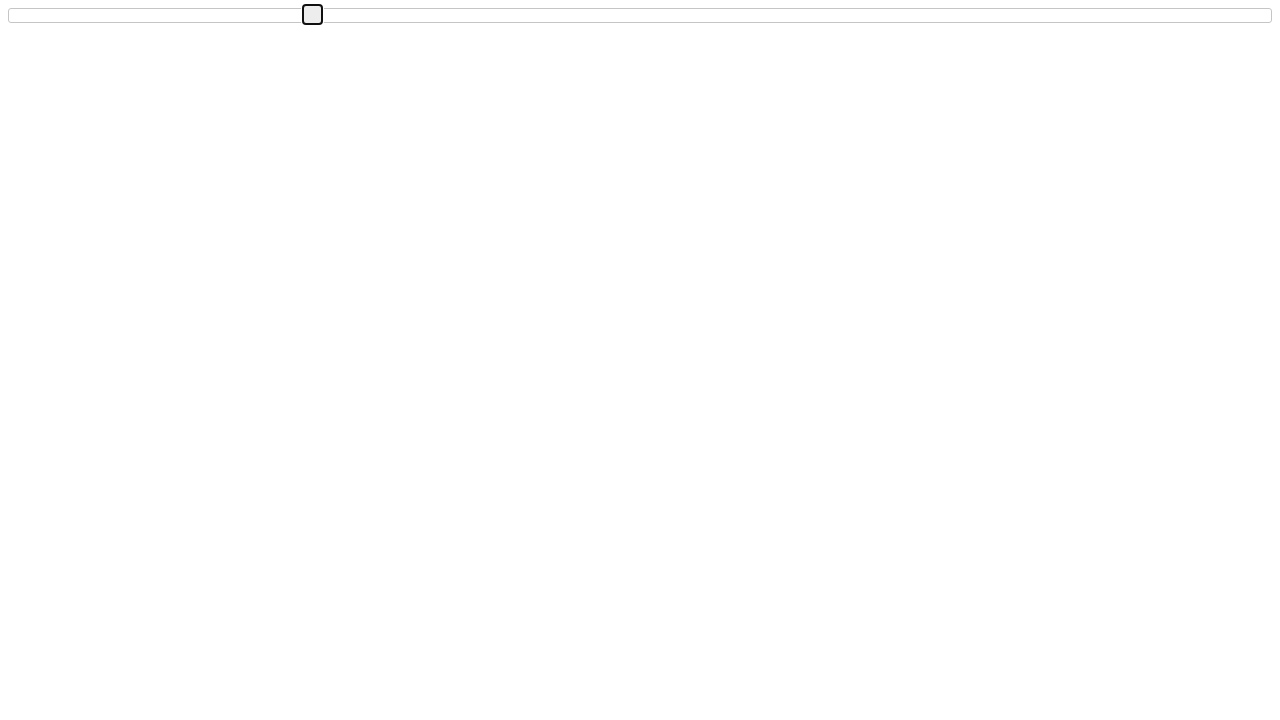

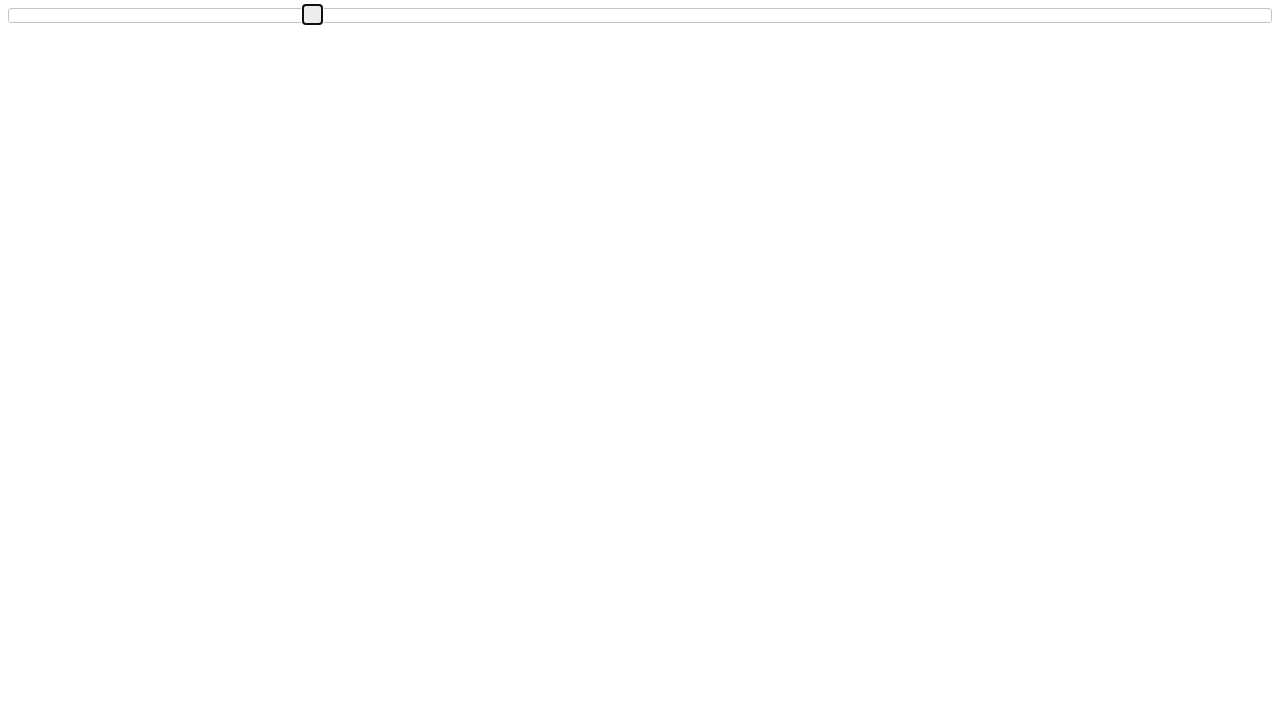